Tests hover functionality by hovering over user avatar to reveal user info

Starting URL: http://the-internet.herokuapp.com/

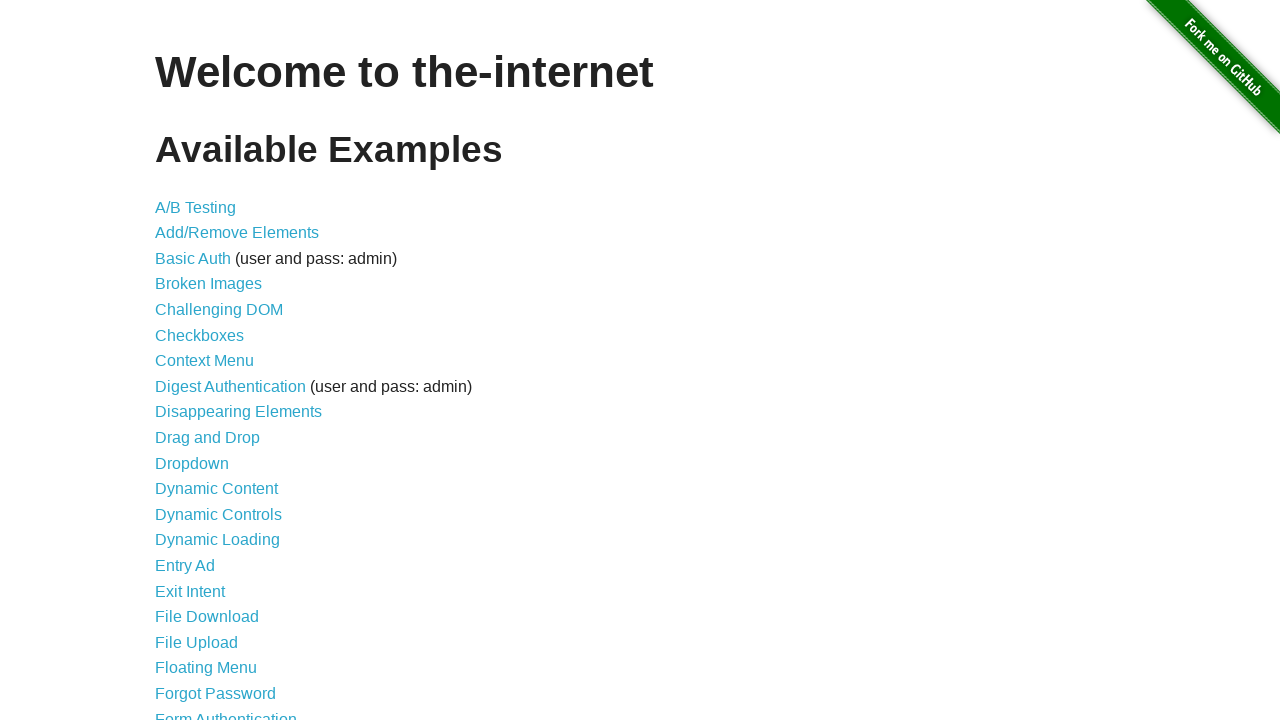

Clicked Hovers link to navigate to hovers test page at (180, 360) on internal:role=link[name="Hovers"i]
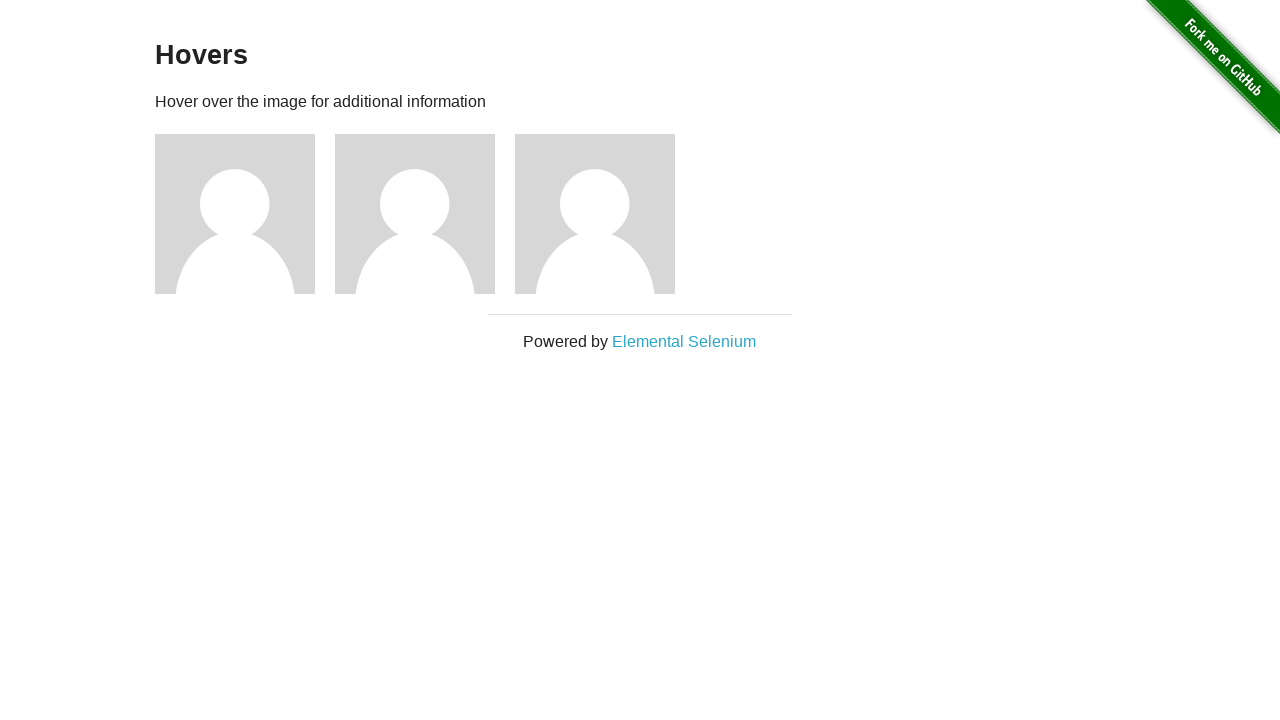

Hovered over first user avatar to reveal user info at (235, 214) on internal:attr=[alt="User Avatar"i] >> nth=0
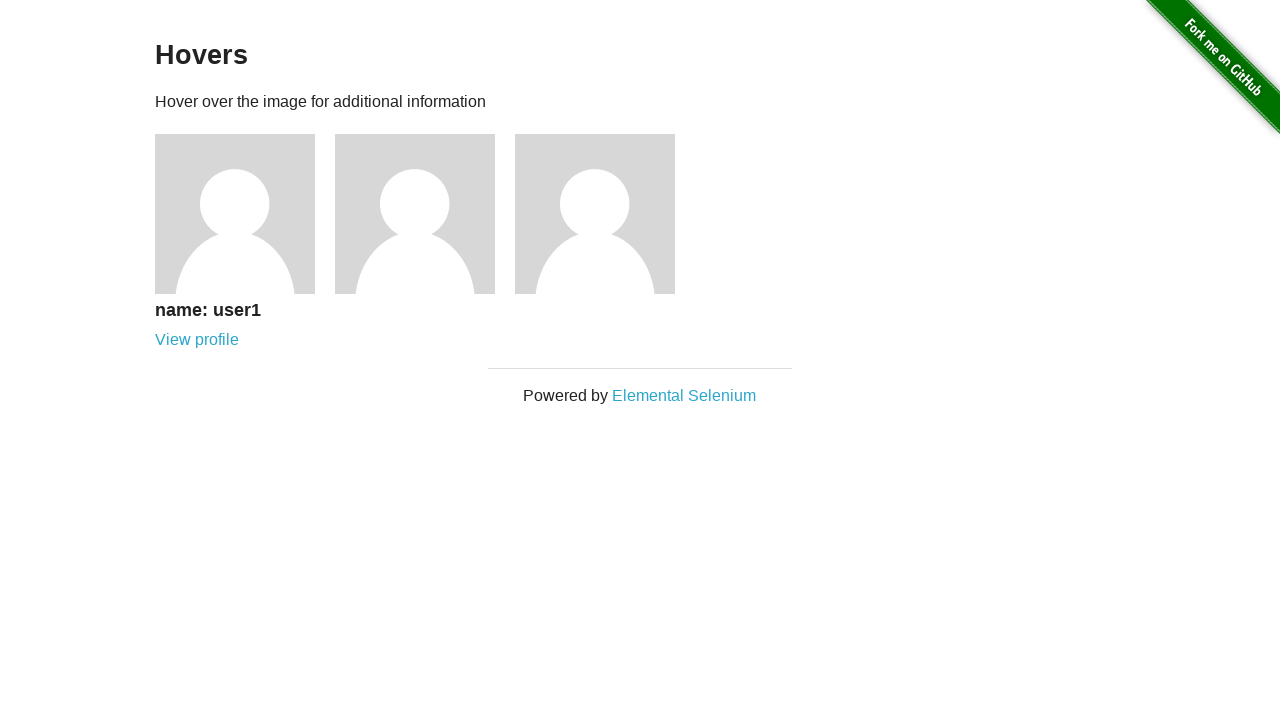

Verified user1 text appeared after hovering over avatar
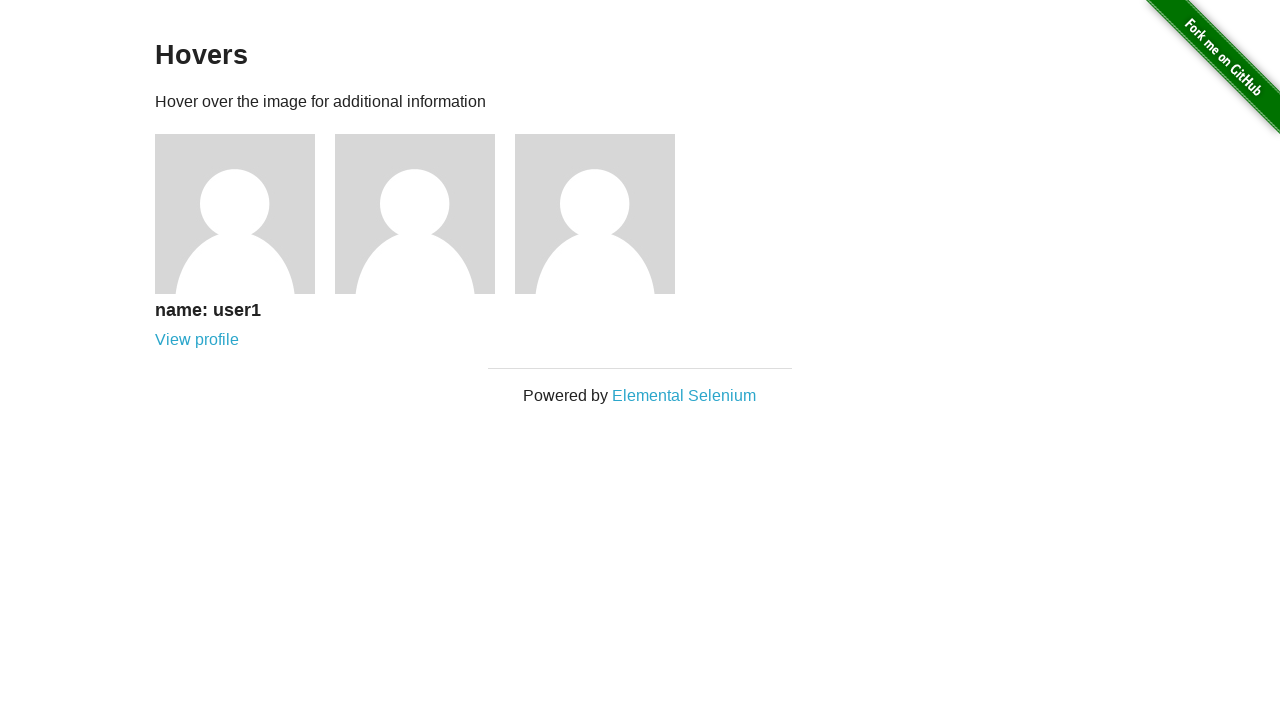

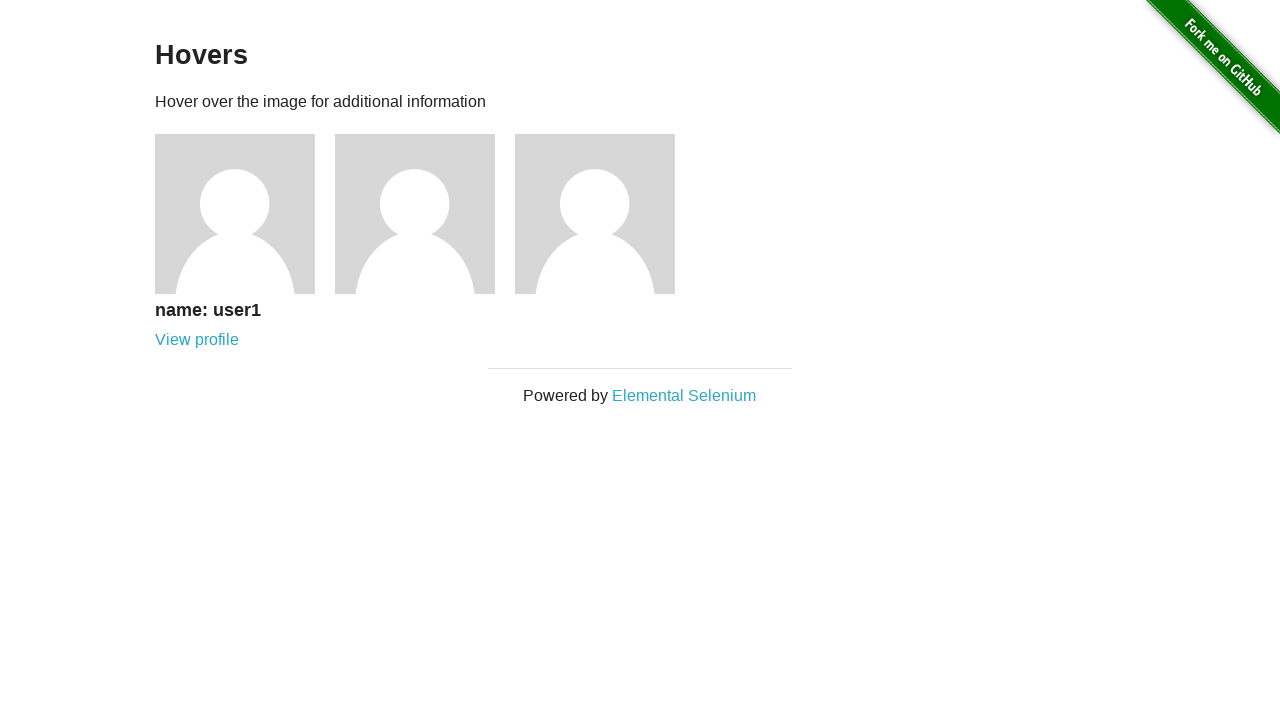